Tests static dropdown selection by choosing options from multiple dropdown menus including fruits, superheroes, programming languages, and countries.

Starting URL: https://letcode.in/dropdowns

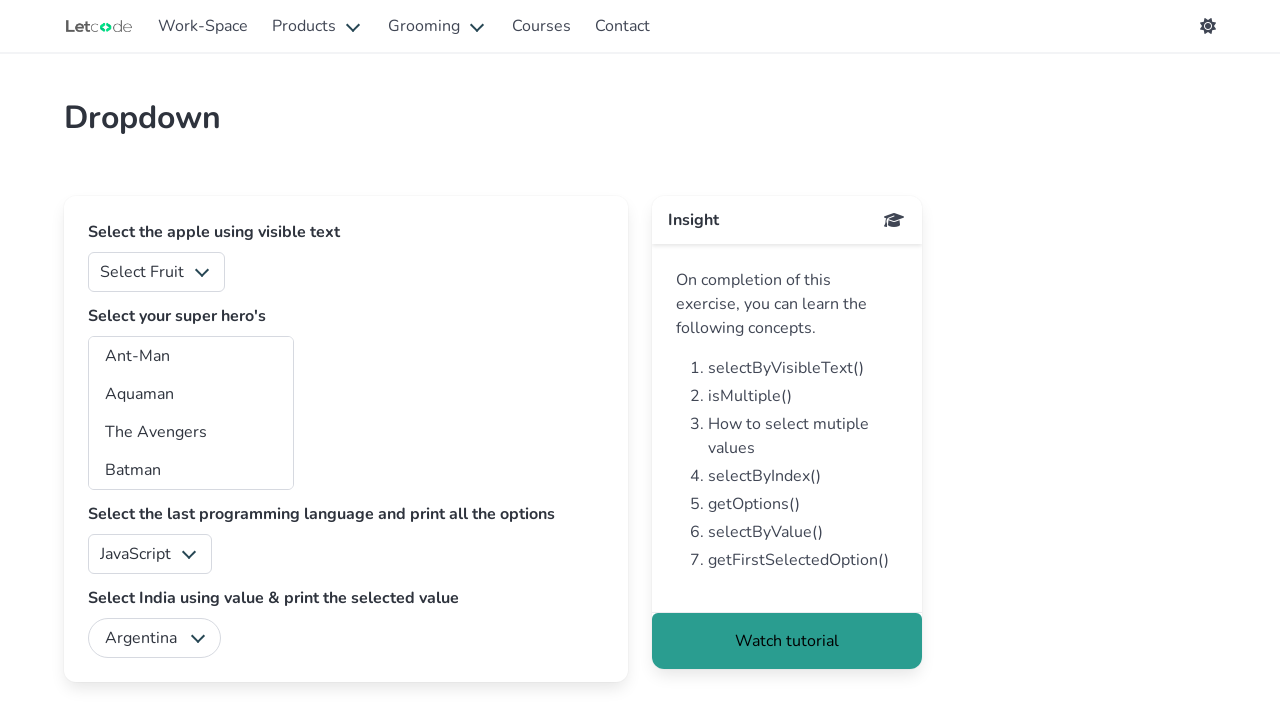

Selected option from fruits dropdown (value '3') on #fruits
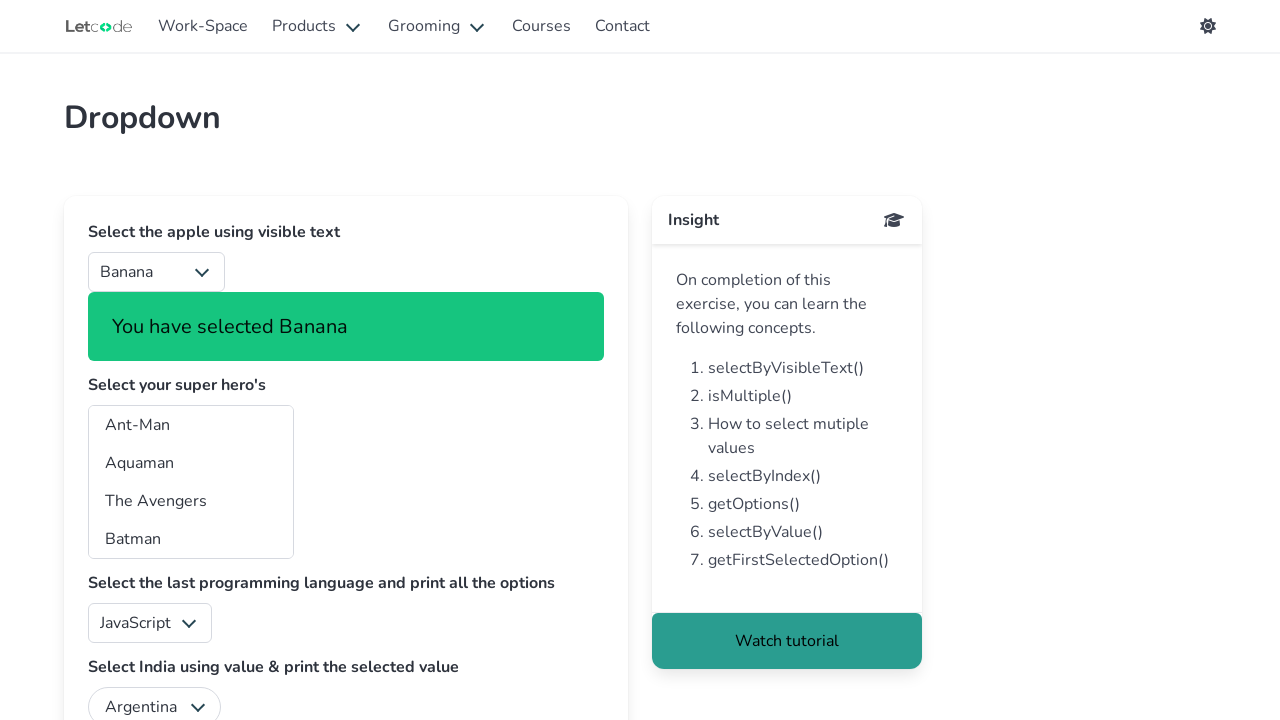

Selected option from superheros dropdown (value 'am') on #superheros
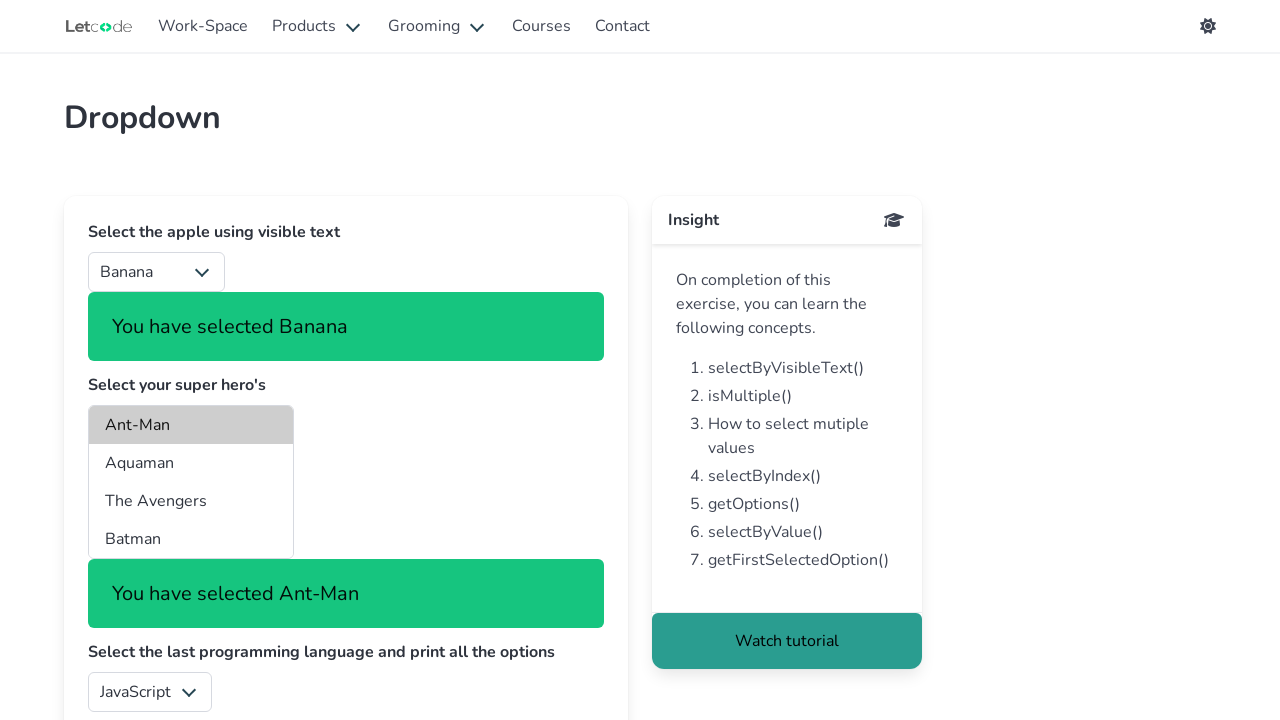

Selected Python from programming languages dropdown on #lang
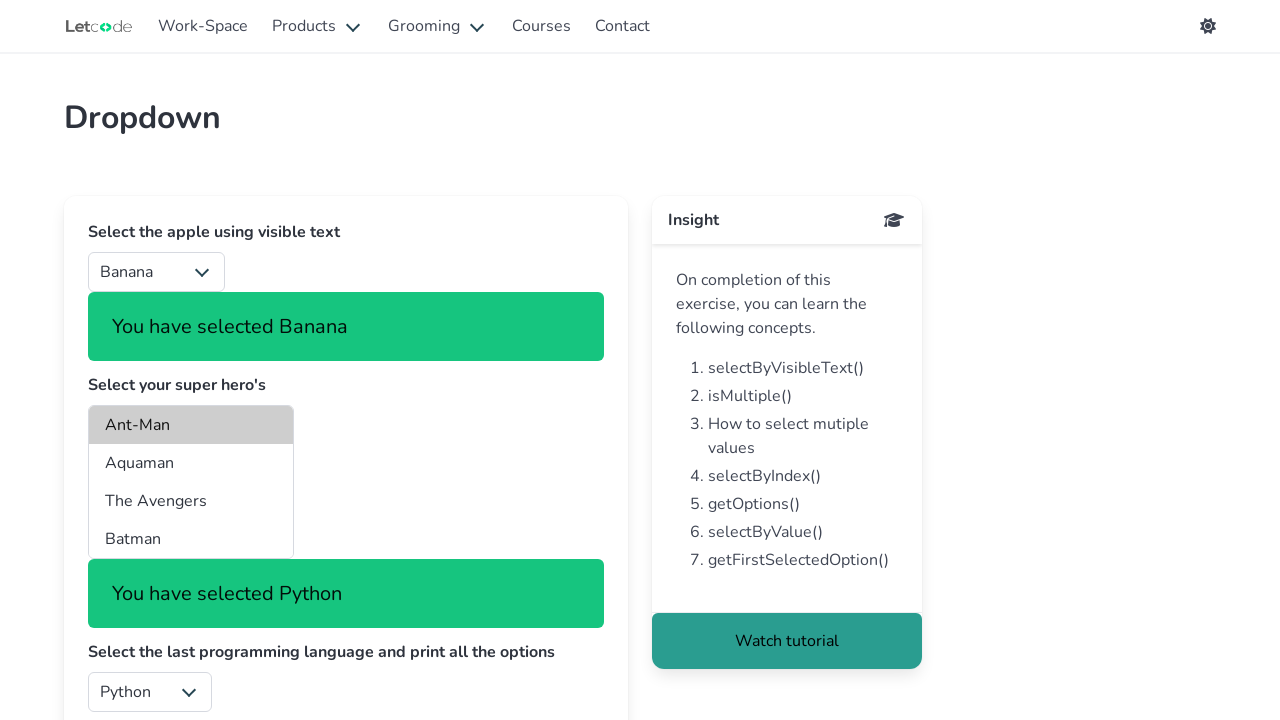

Selected India from country dropdown on #country
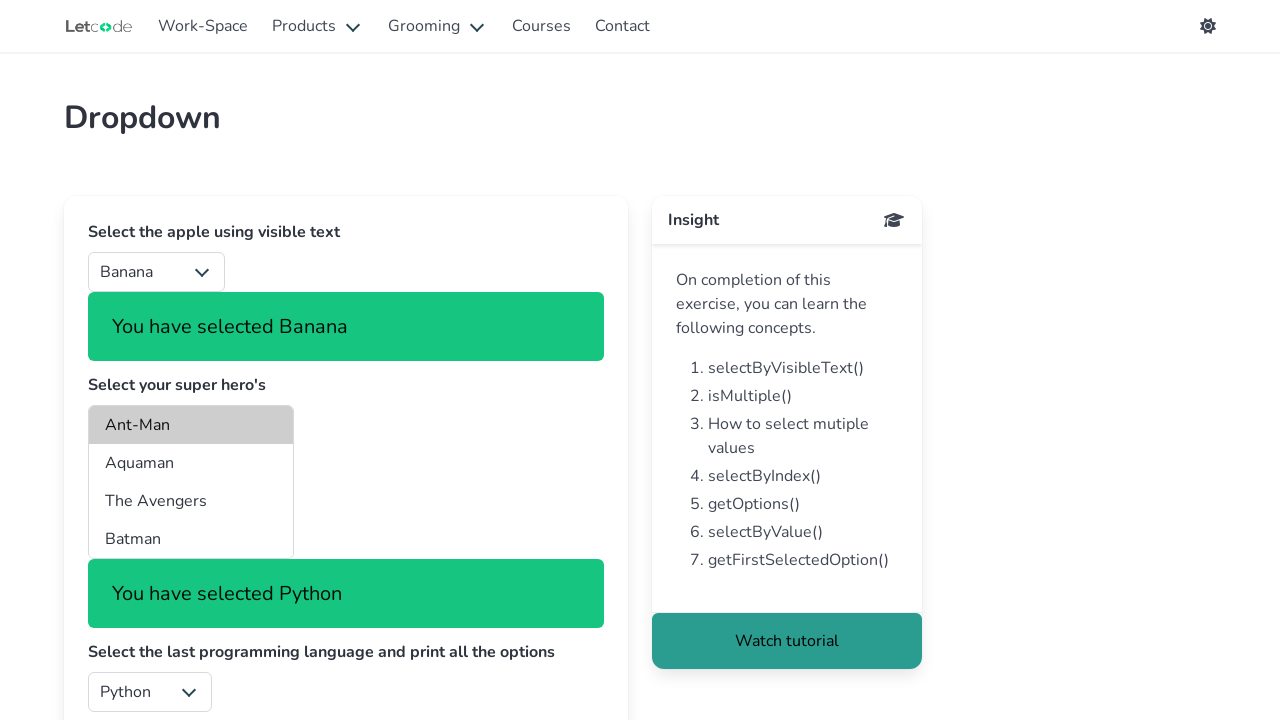

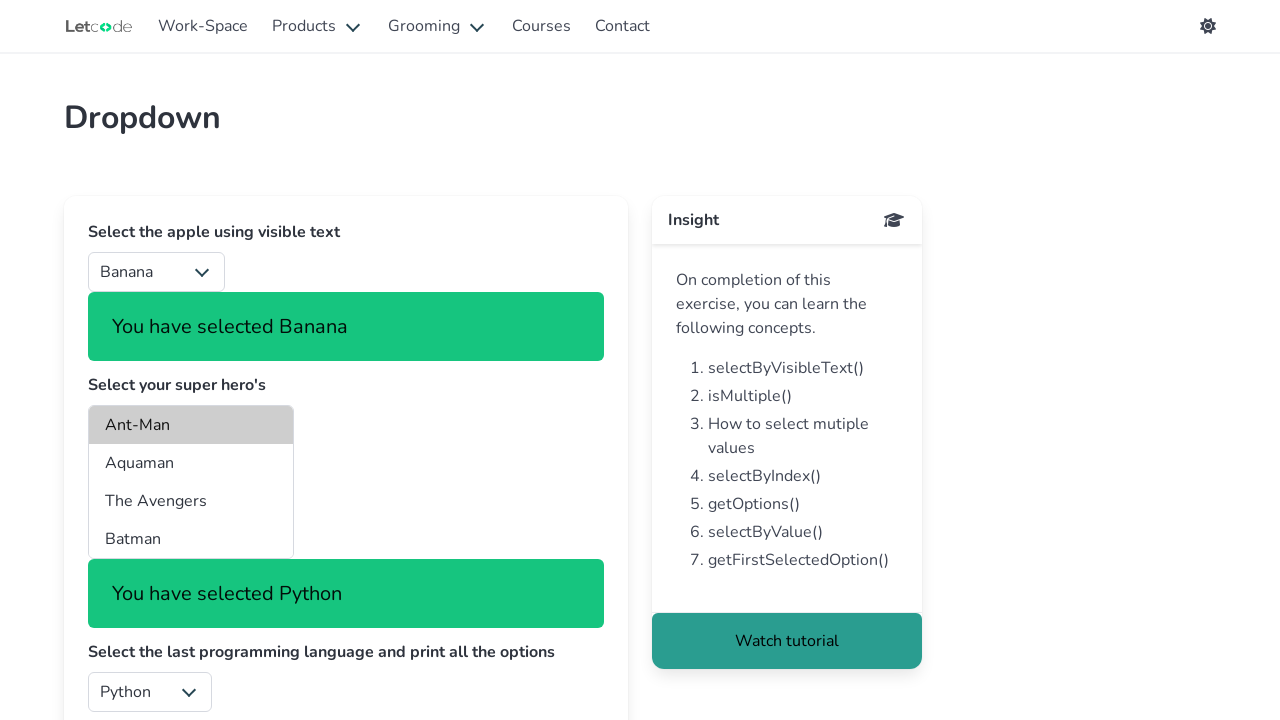